Tests that a todo item is removed when edited to an empty string

Starting URL: https://demo.playwright.dev/todomvc

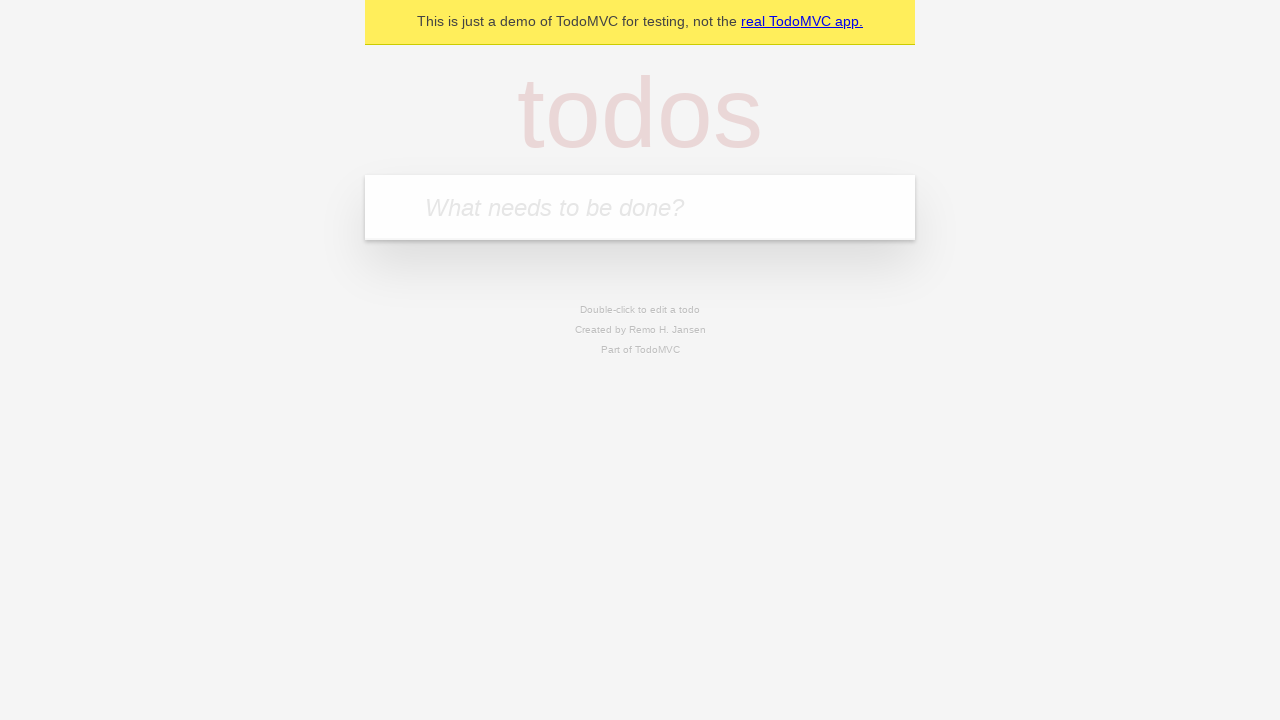

Filled input field with 'buy some cheese' on internal:attr=[placeholder="What needs to be done?"i]
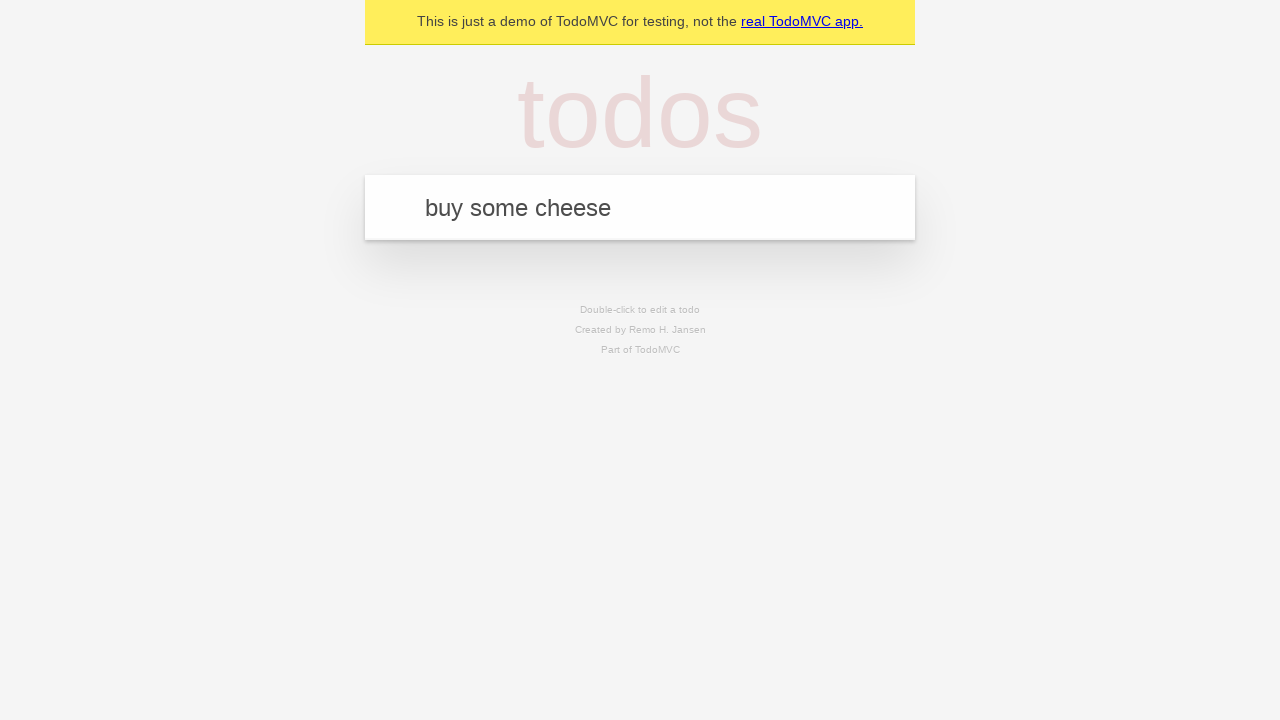

Pressed Enter to create first todo item on internal:attr=[placeholder="What needs to be done?"i]
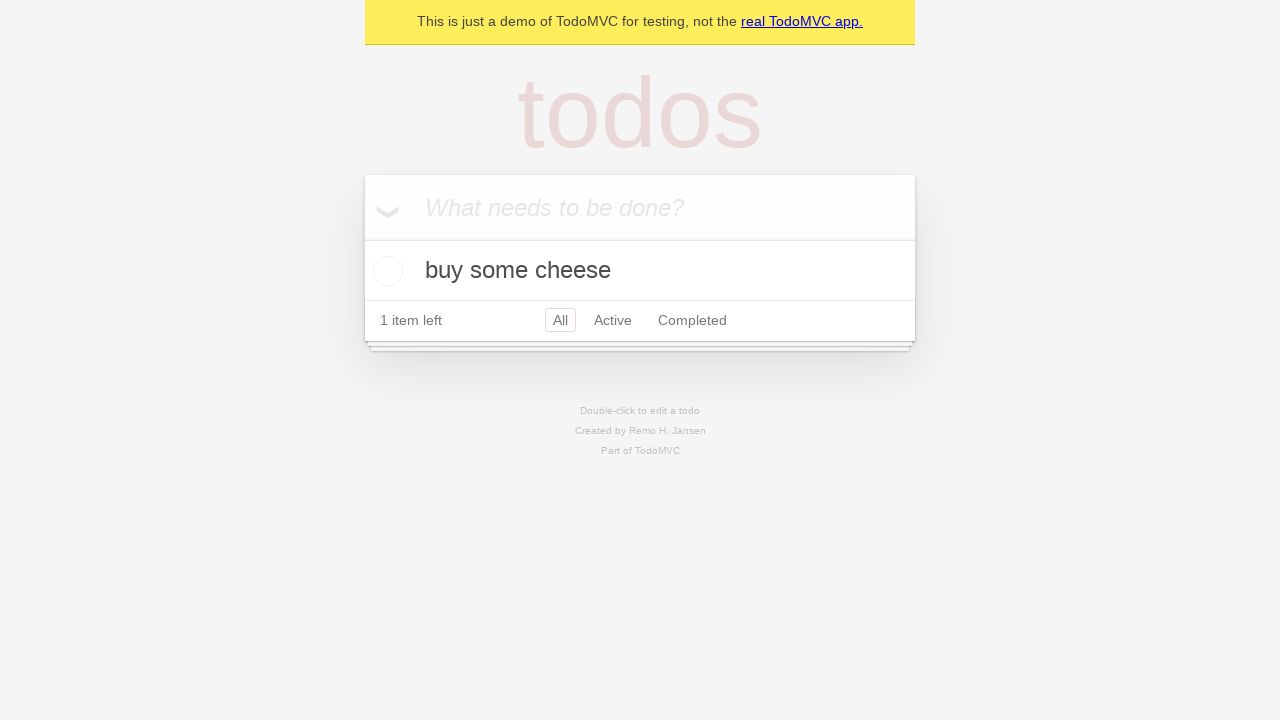

Filled input field with 'feed the cat' on internal:attr=[placeholder="What needs to be done?"i]
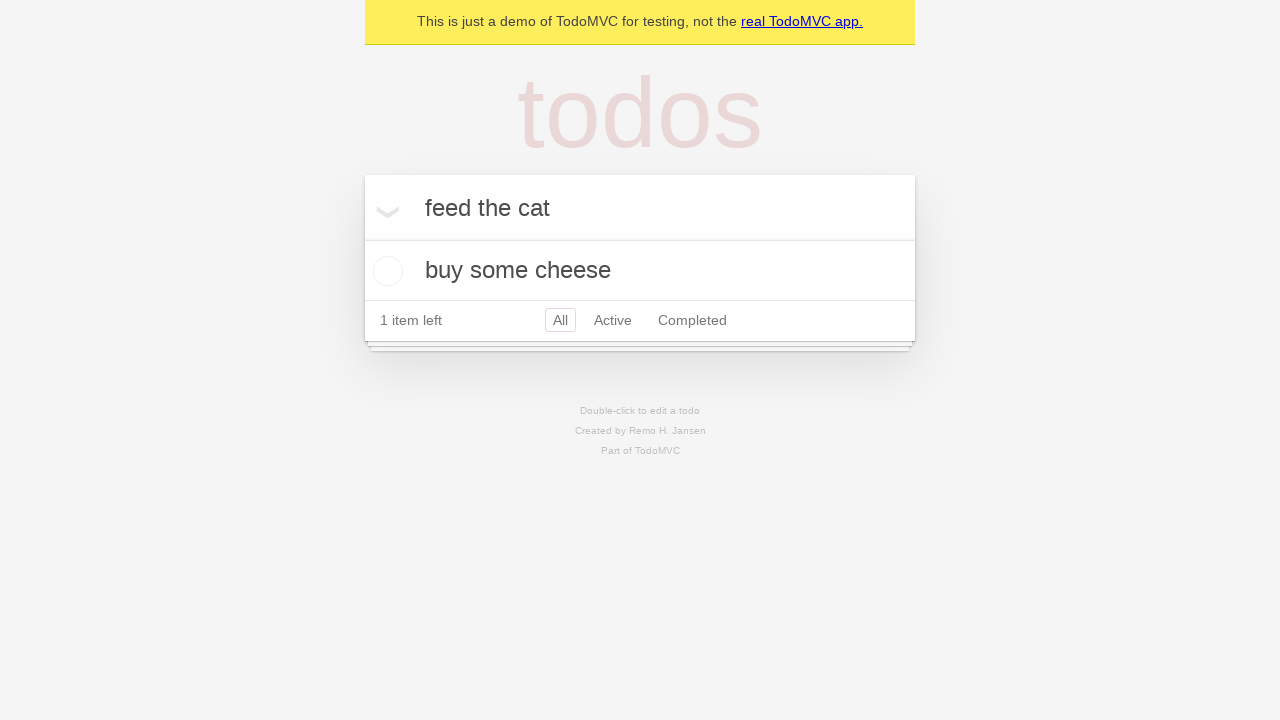

Pressed Enter to create second todo item on internal:attr=[placeholder="What needs to be done?"i]
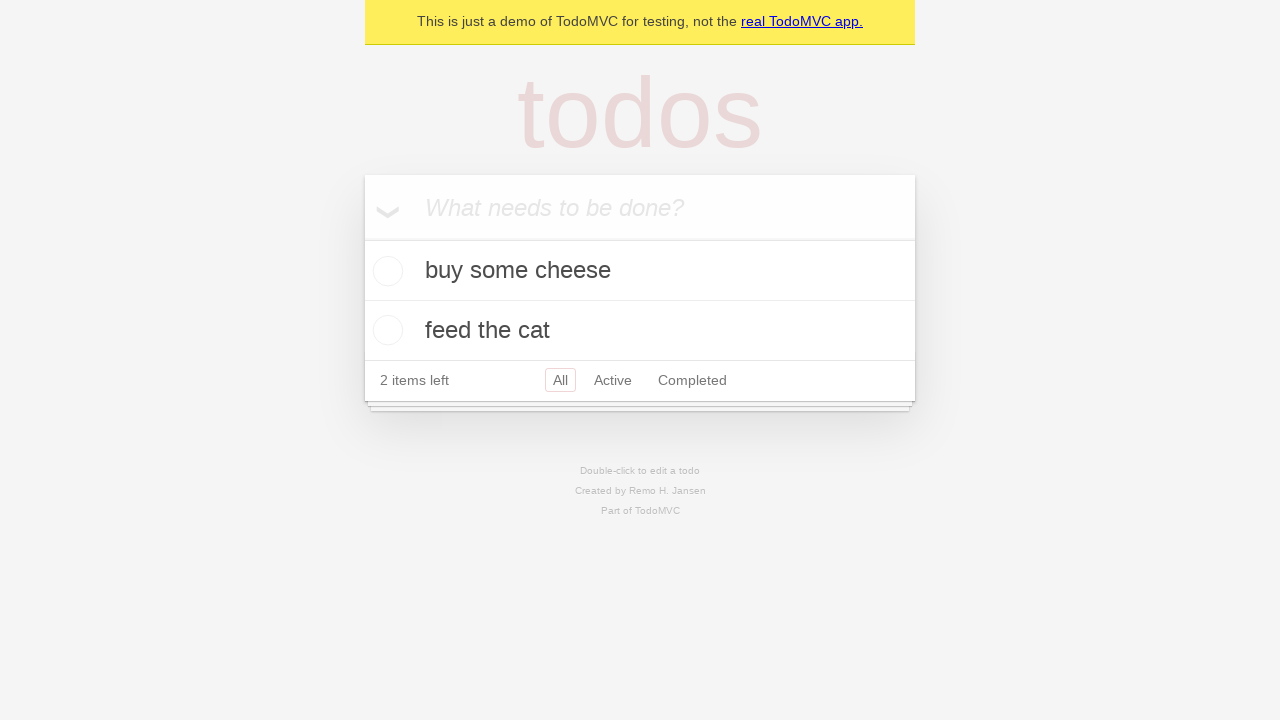

Filled input field with 'book a doctors appointment' on internal:attr=[placeholder="What needs to be done?"i]
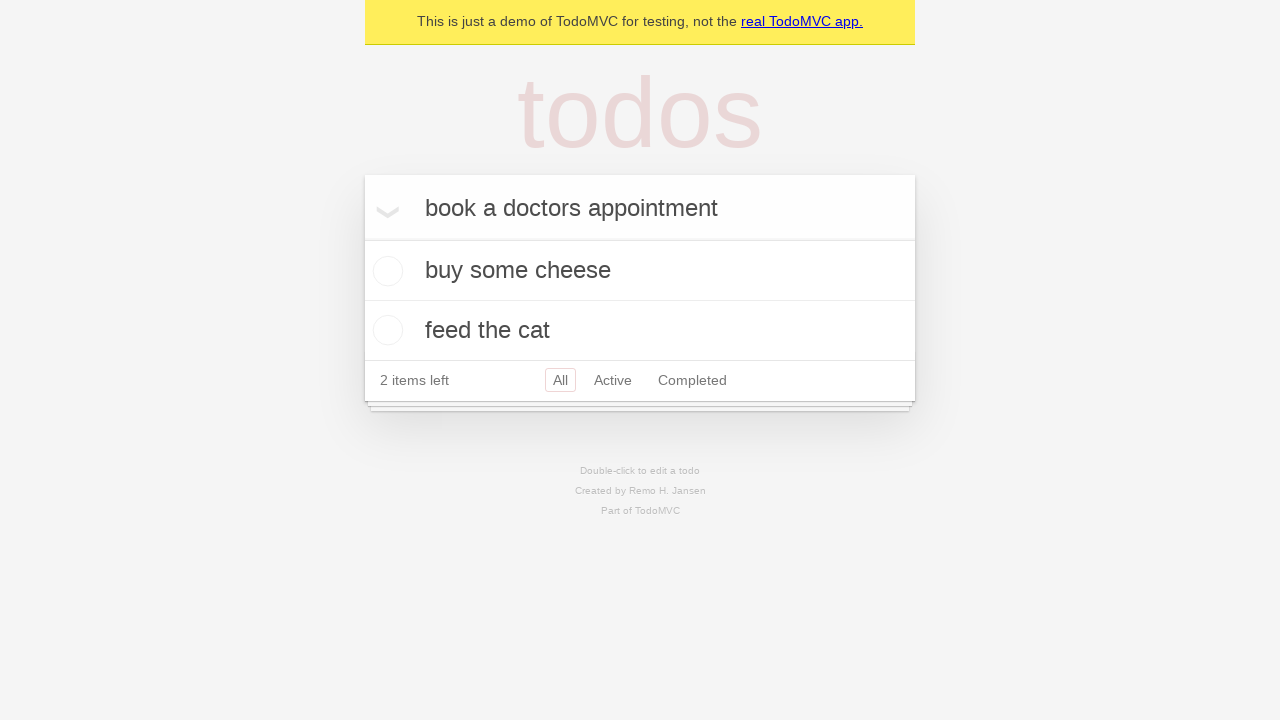

Pressed Enter to create third todo item on internal:attr=[placeholder="What needs to be done?"i]
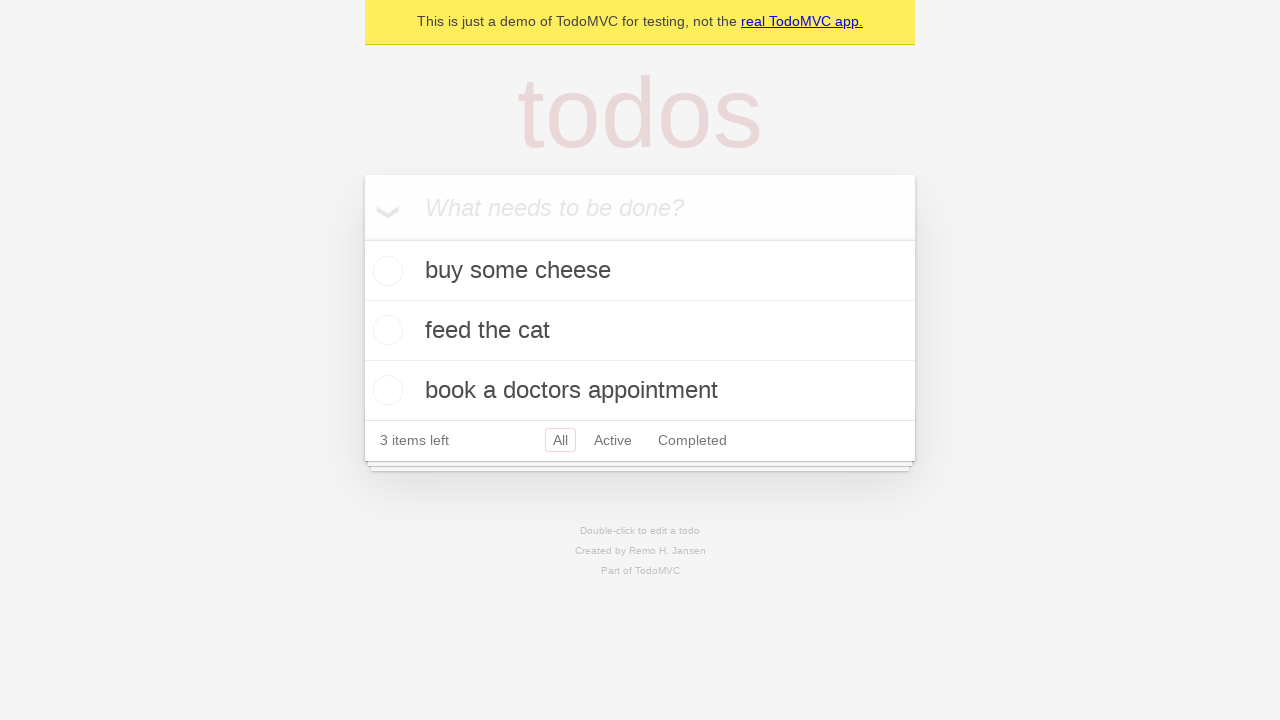

Double-clicked second todo item to enter edit mode at (640, 331) on .todo-list li >> nth=1
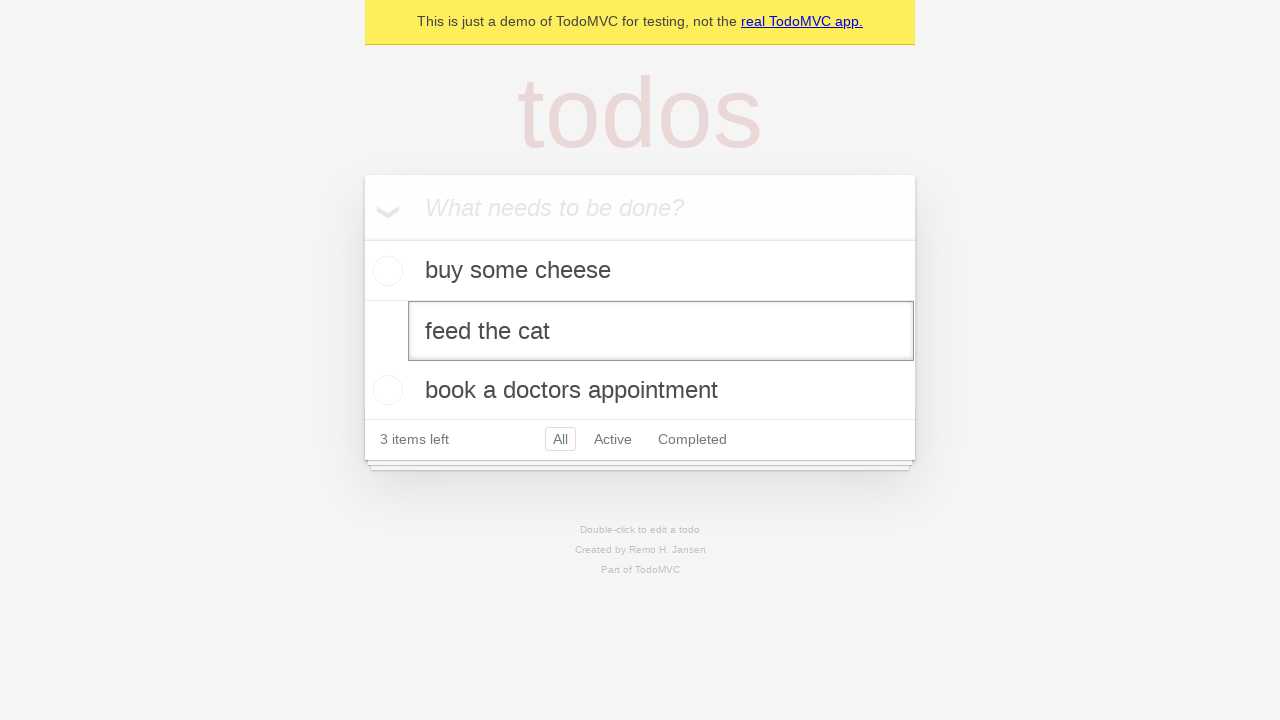

Cleared the text from the edit input field on .todo-list li >> nth=1 >> .edit
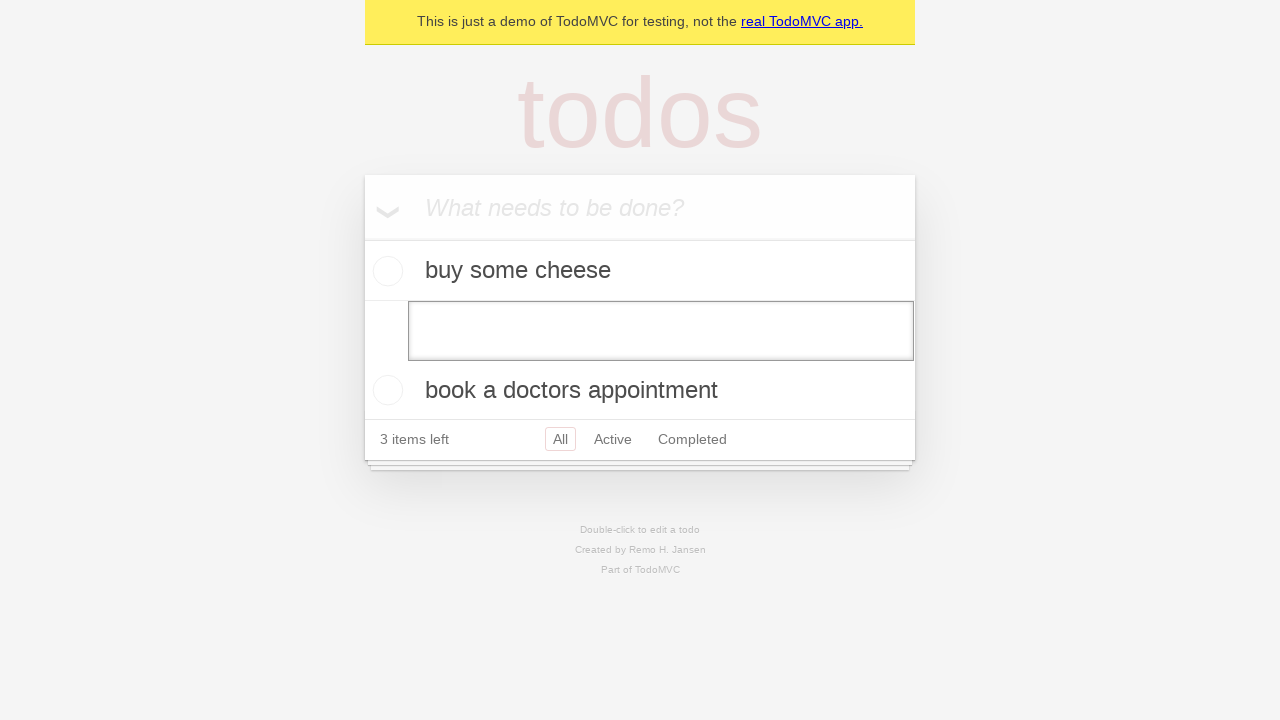

Pressed Enter to save changes and remove todo item with empty text on .todo-list li >> nth=1 >> .edit
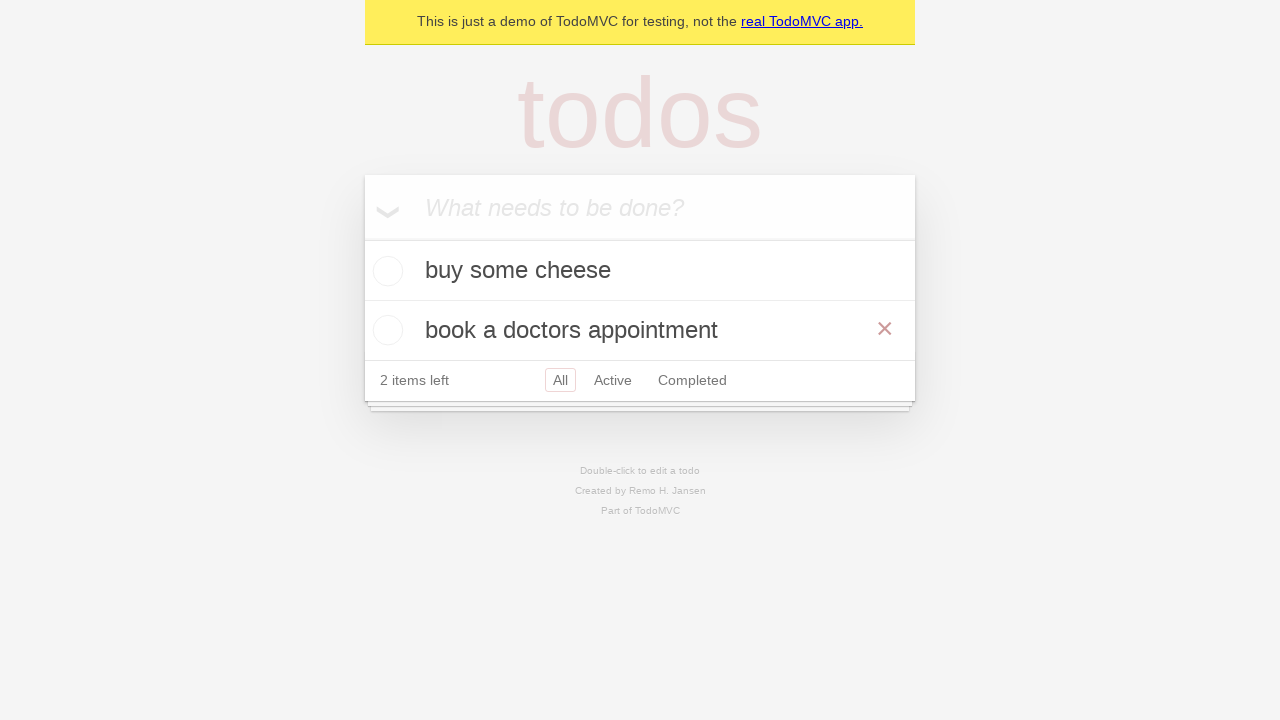

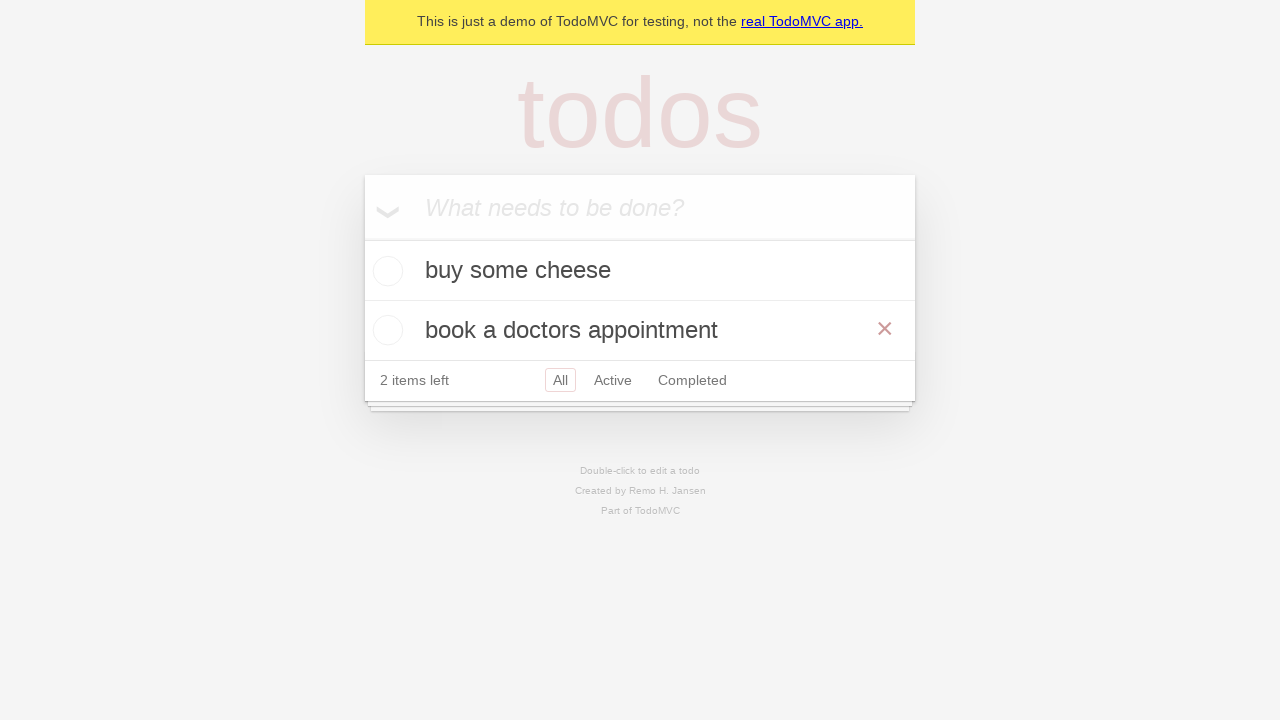